Tests jQuery UI custom dropdown by clicking the dropdown button and selecting different number options from the menu

Starting URL: http://jqueryui.com/resources/demos/selectmenu/default.html

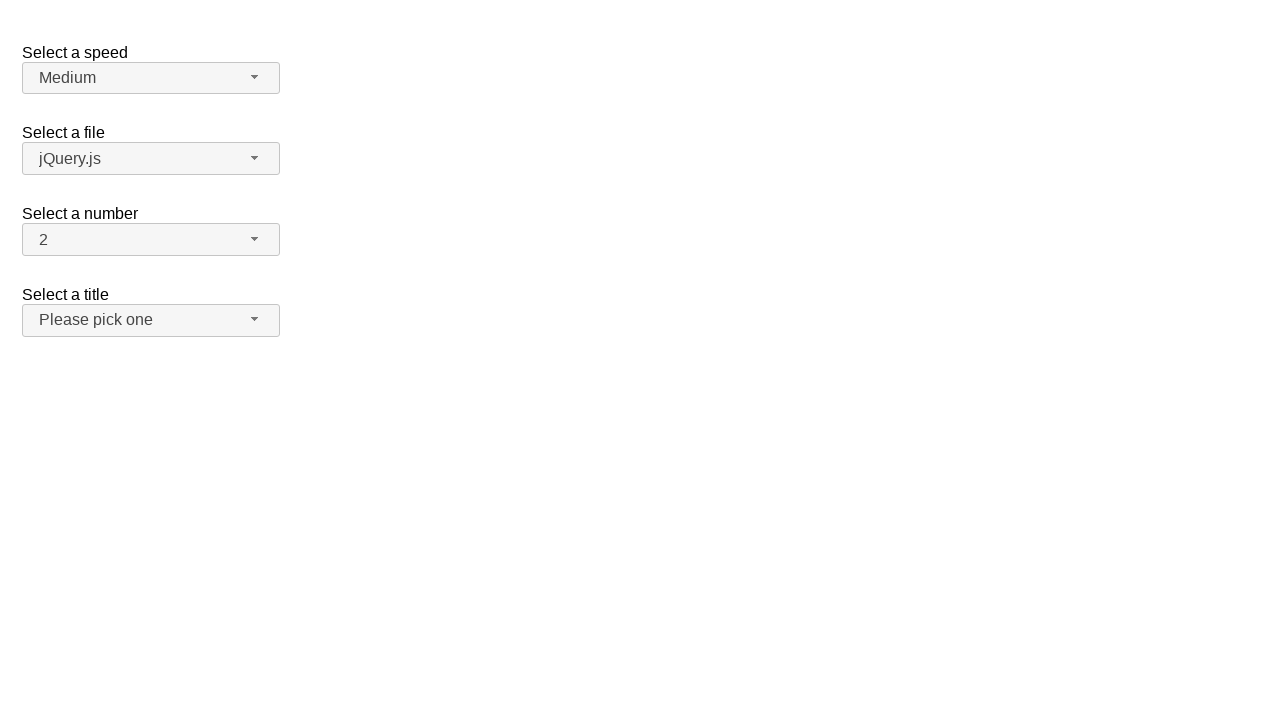

Clicked dropdown button to open jQuery UI selectmenu at (151, 240) on span#number-button
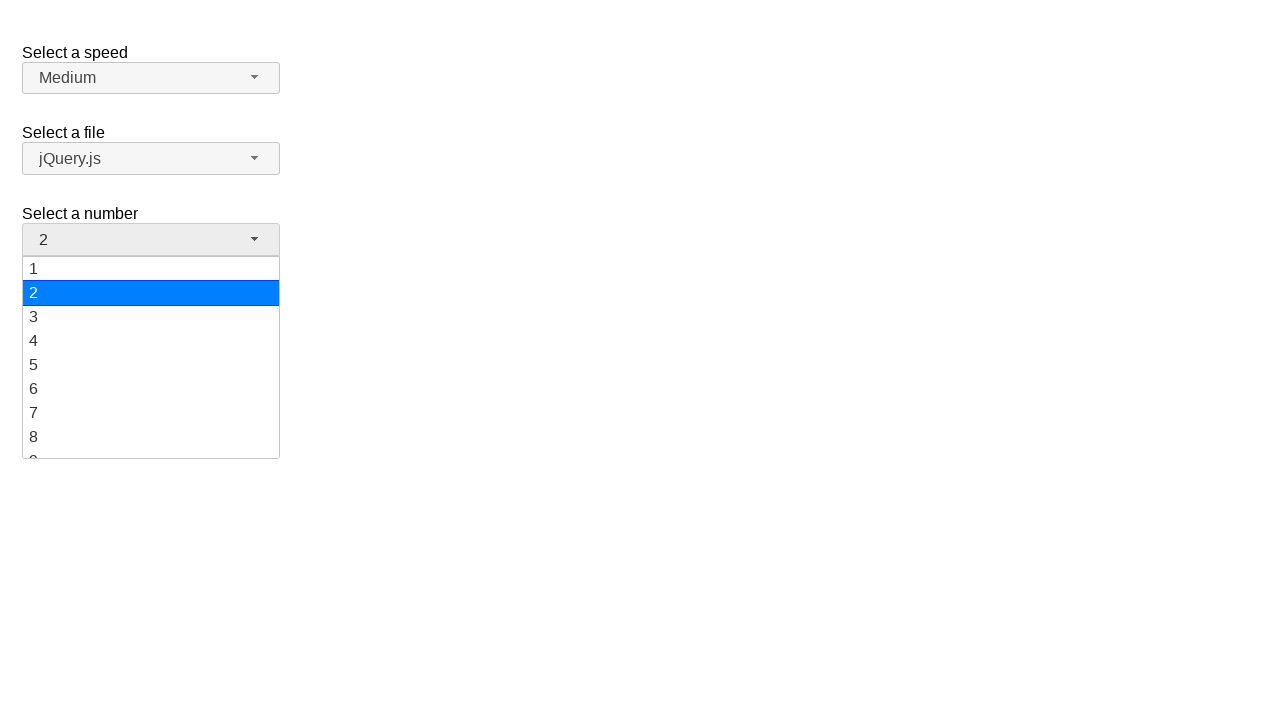

Selected number 8 from dropdown menu at (151, 437) on xpath=//ul[@id='number-menu']/li/div[text()='8']
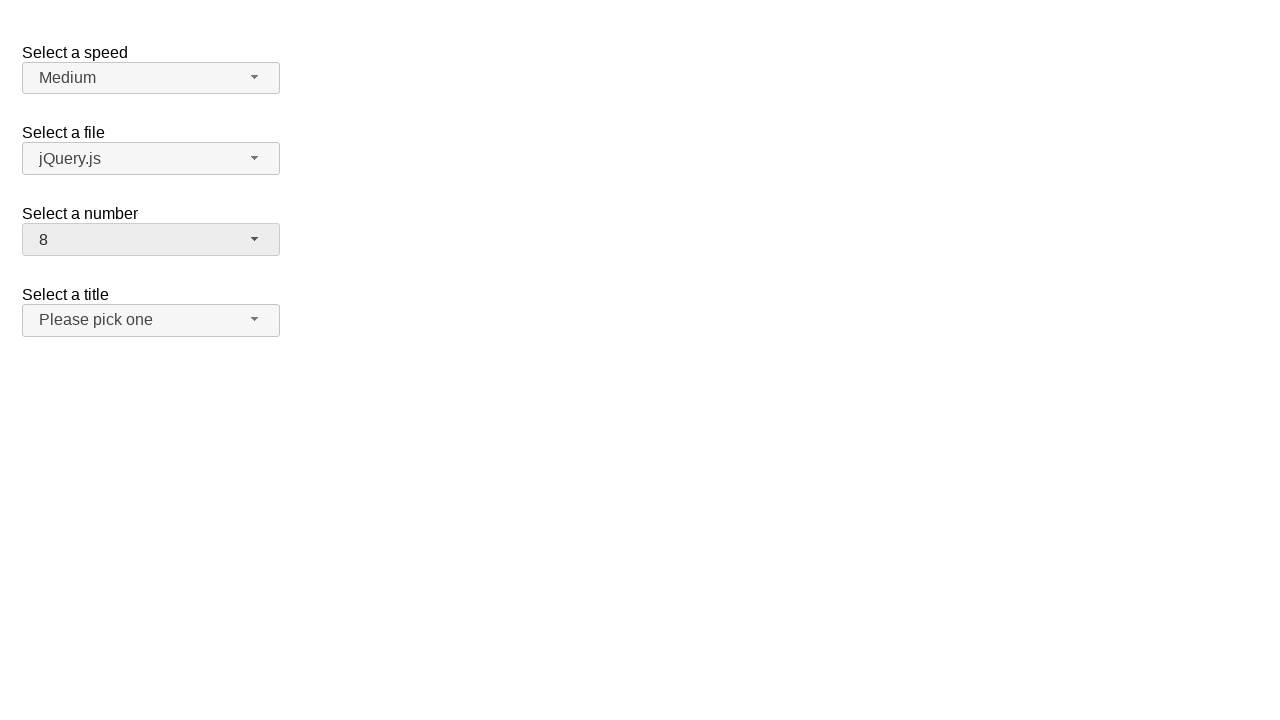

Clicked dropdown button to open menu again at (151, 240) on span#number-button
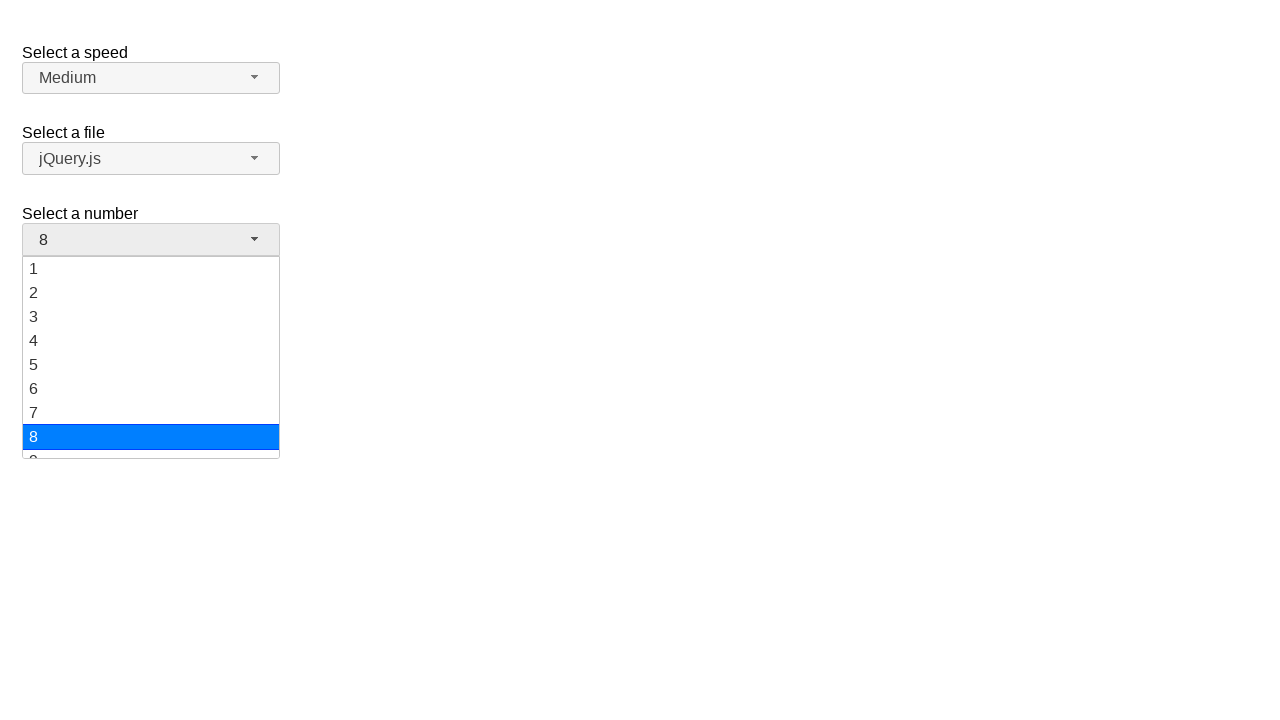

Selected number 2 from dropdown menu at (151, 293) on xpath=//ul[@id='number-menu']/li/div[text()='2']
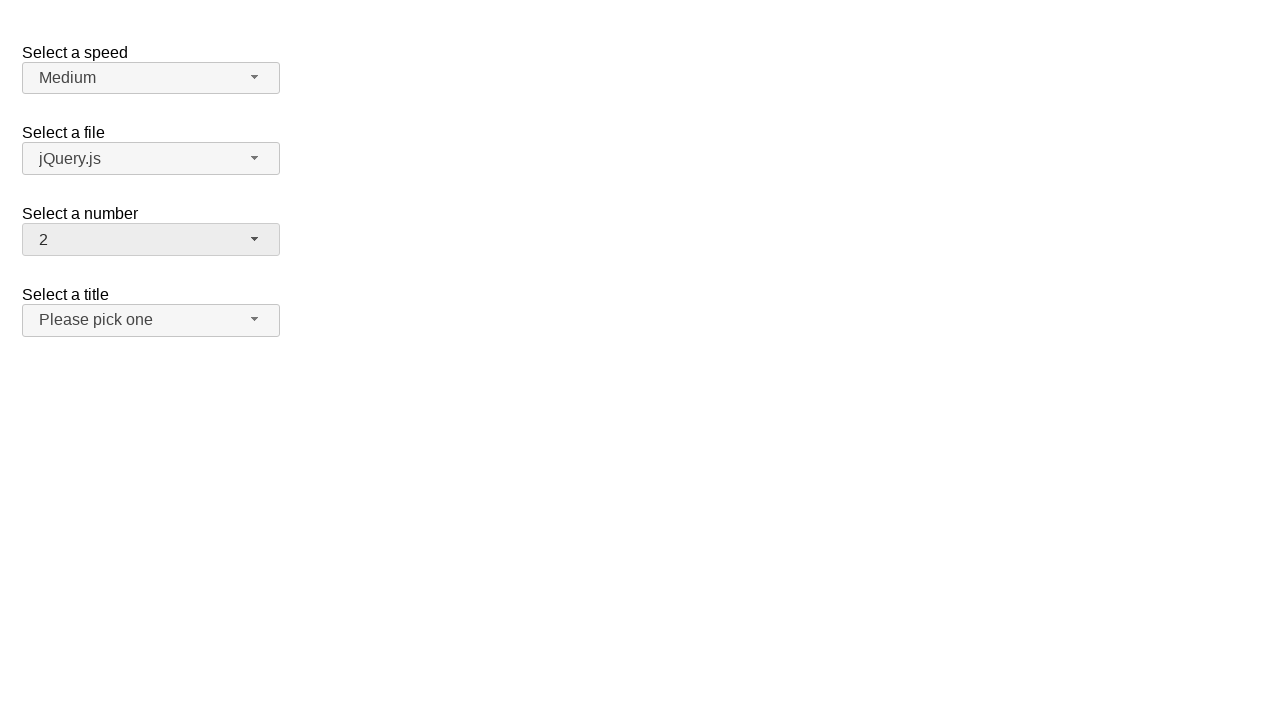

Clicked dropdown button to open menu again at (151, 240) on span#number-button
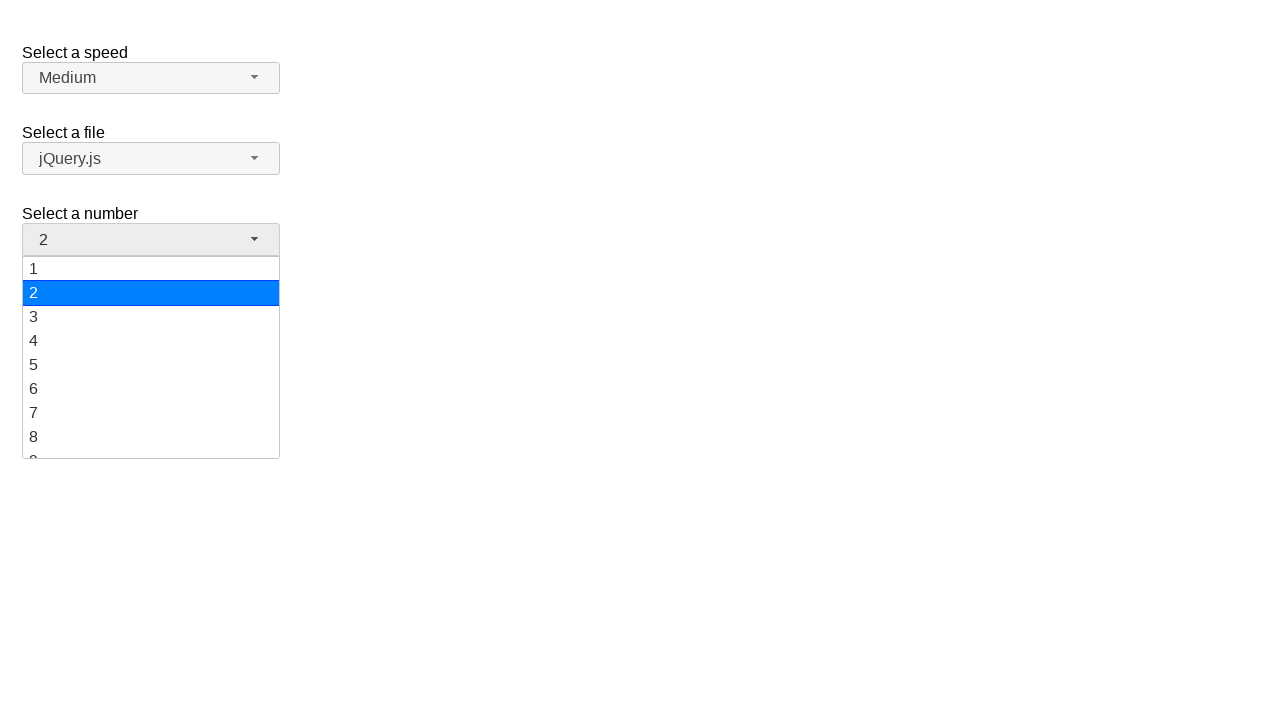

Selected number 15 from dropdown menu at (151, 357) on xpath=//ul[@id='number-menu']/li/div[text()='15']
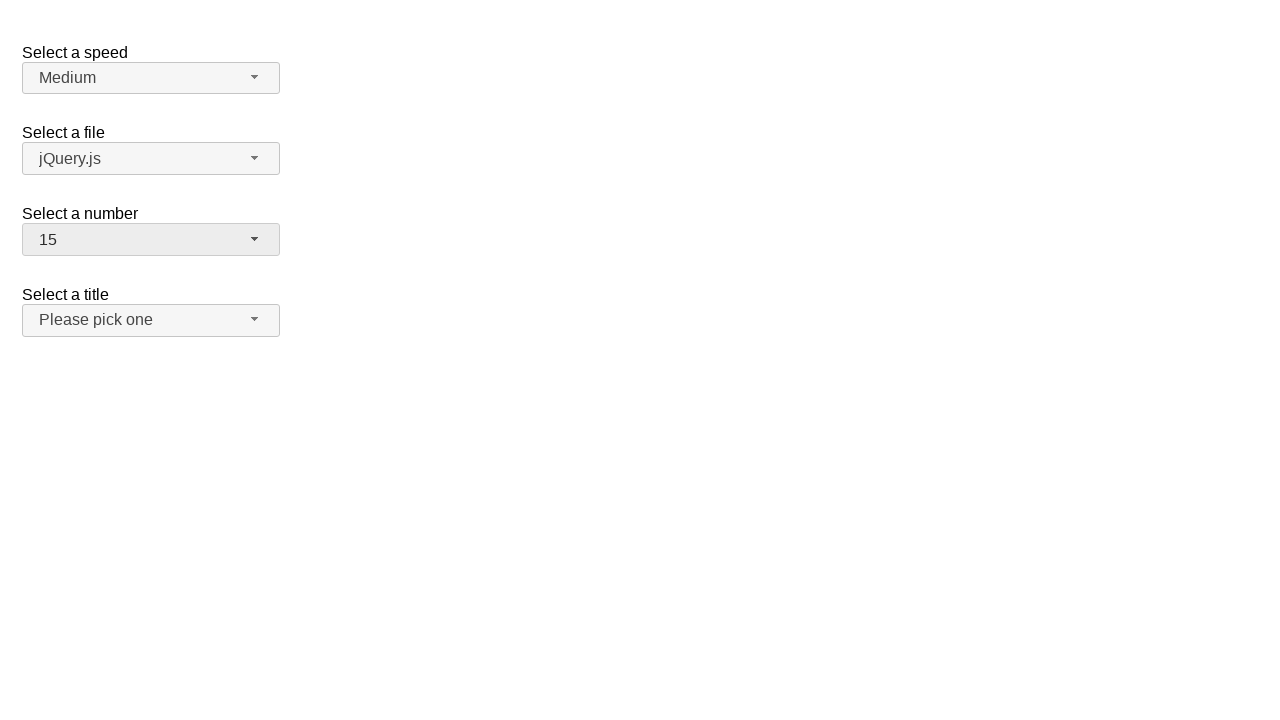

Clicked dropdown button to open menu again at (151, 240) on span#number-button
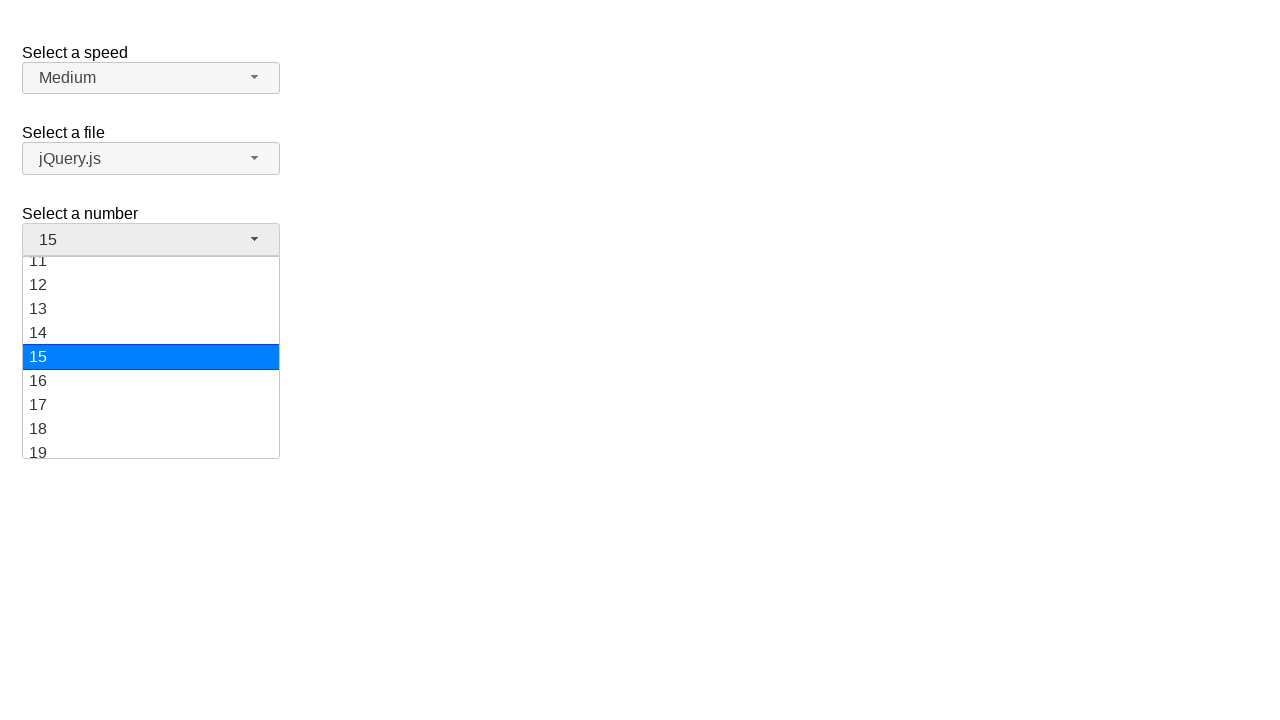

Selected number 19 from dropdown menu at (151, 446) on xpath=//ul[@id='number-menu']/li/div[text()='19']
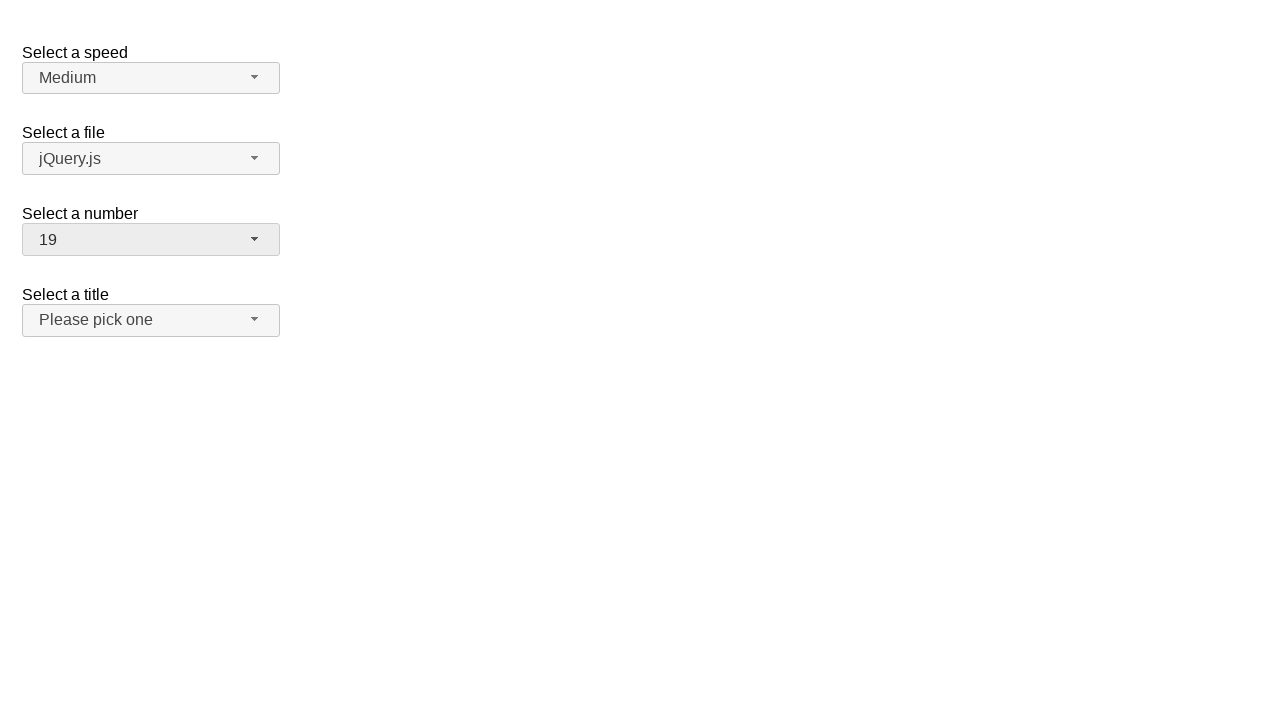

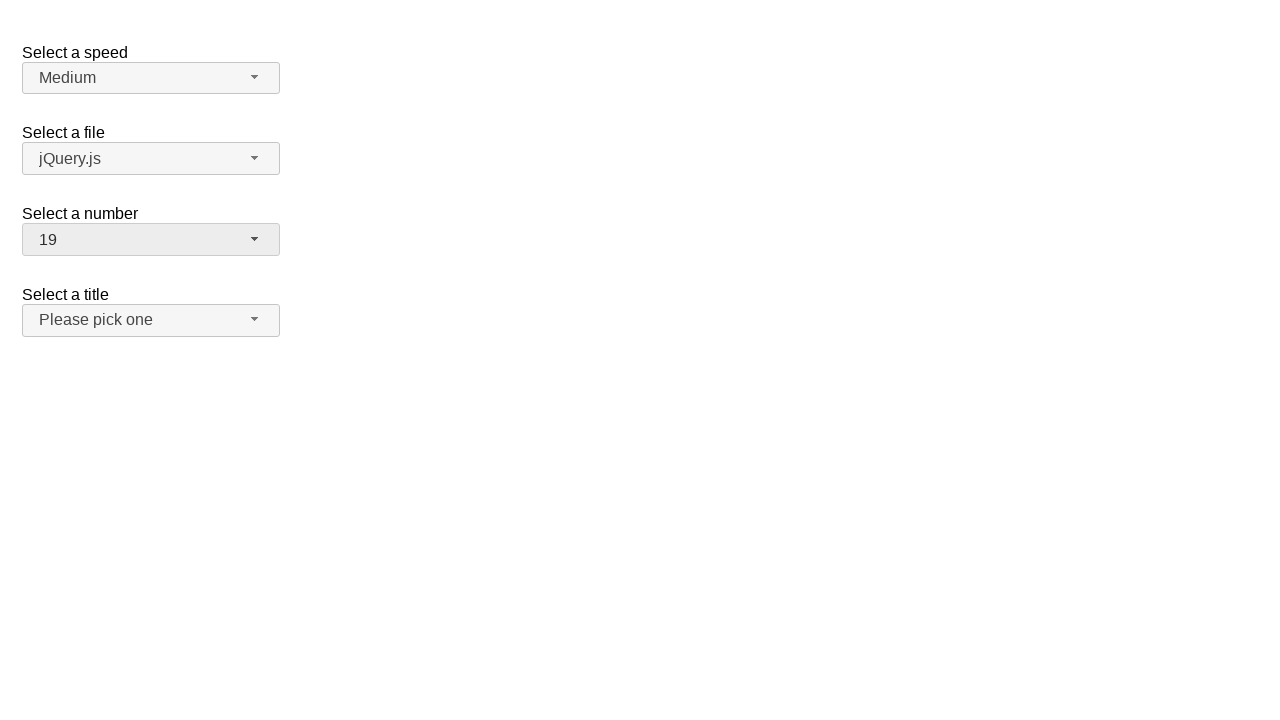